Tests multi-select dropdown functionality by selecting multiple options (Volvo, Swift, Hyundai, Audi) and then deselecting all of them

Starting URL: http://omayo.blogspot.com/

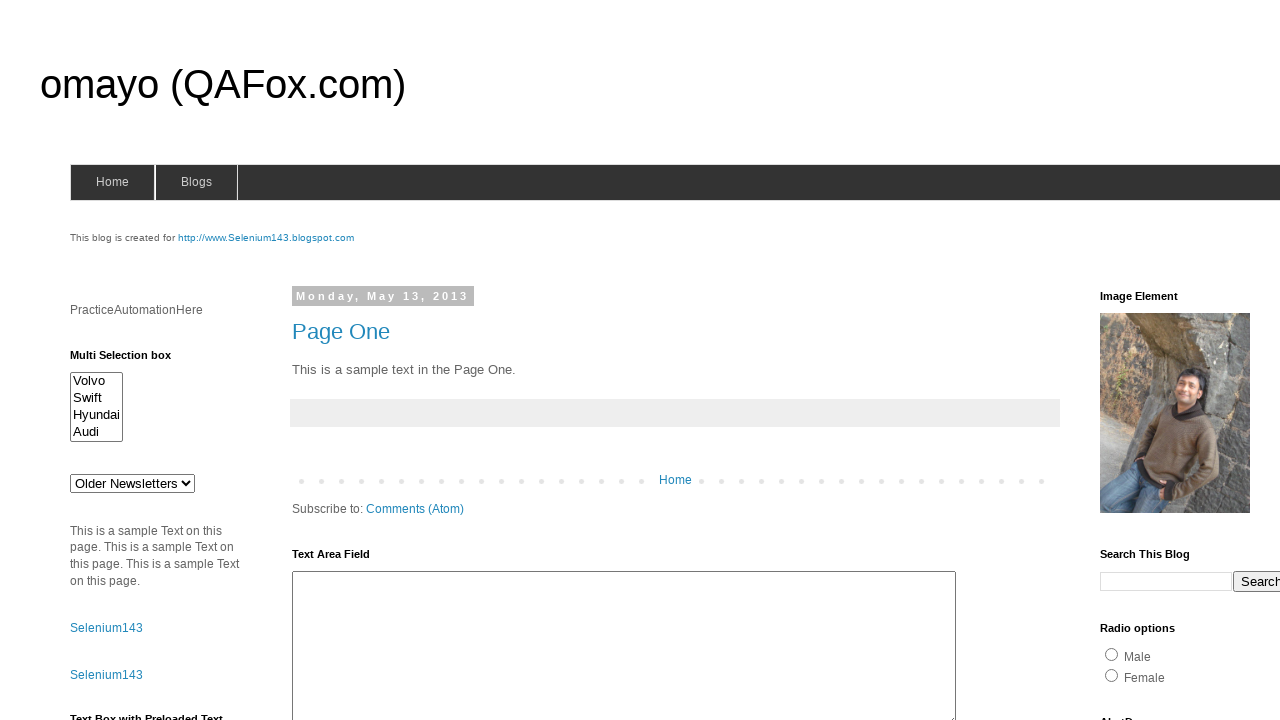

Located multi-select dropdown element with id 'multiselect1'
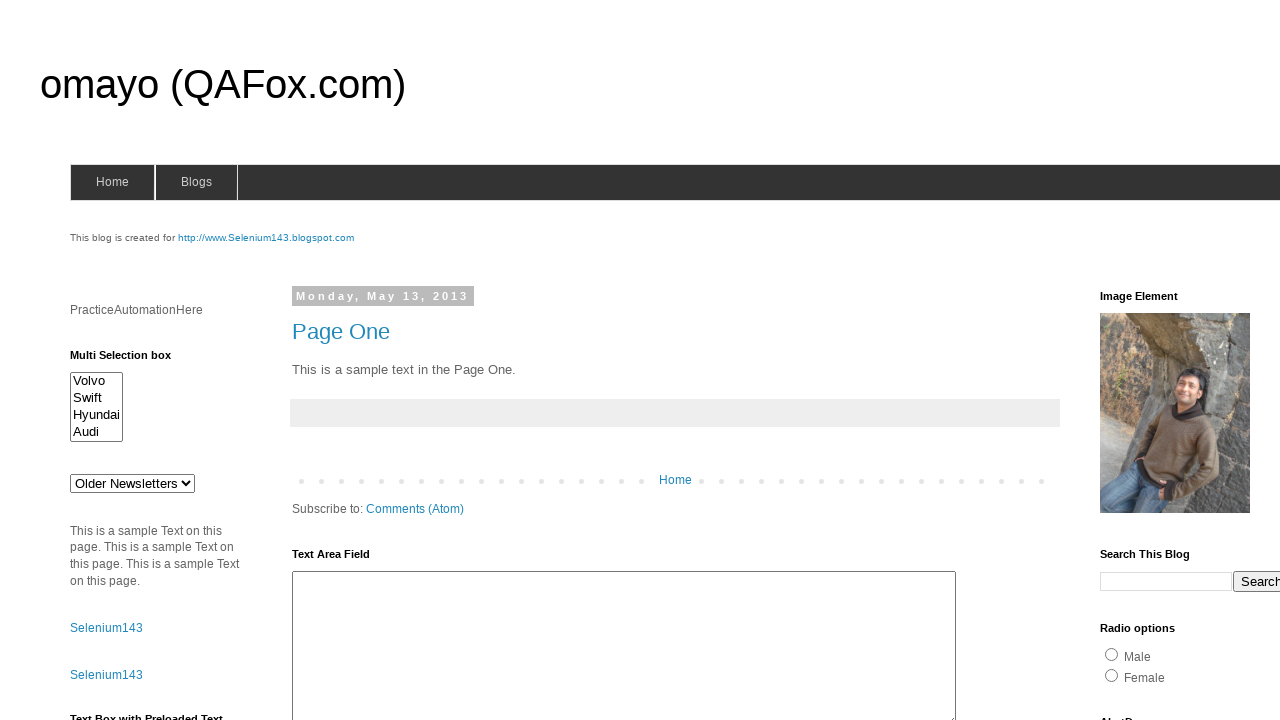

Selected 'Volvo' from multi-select dropdown on #multiselect1
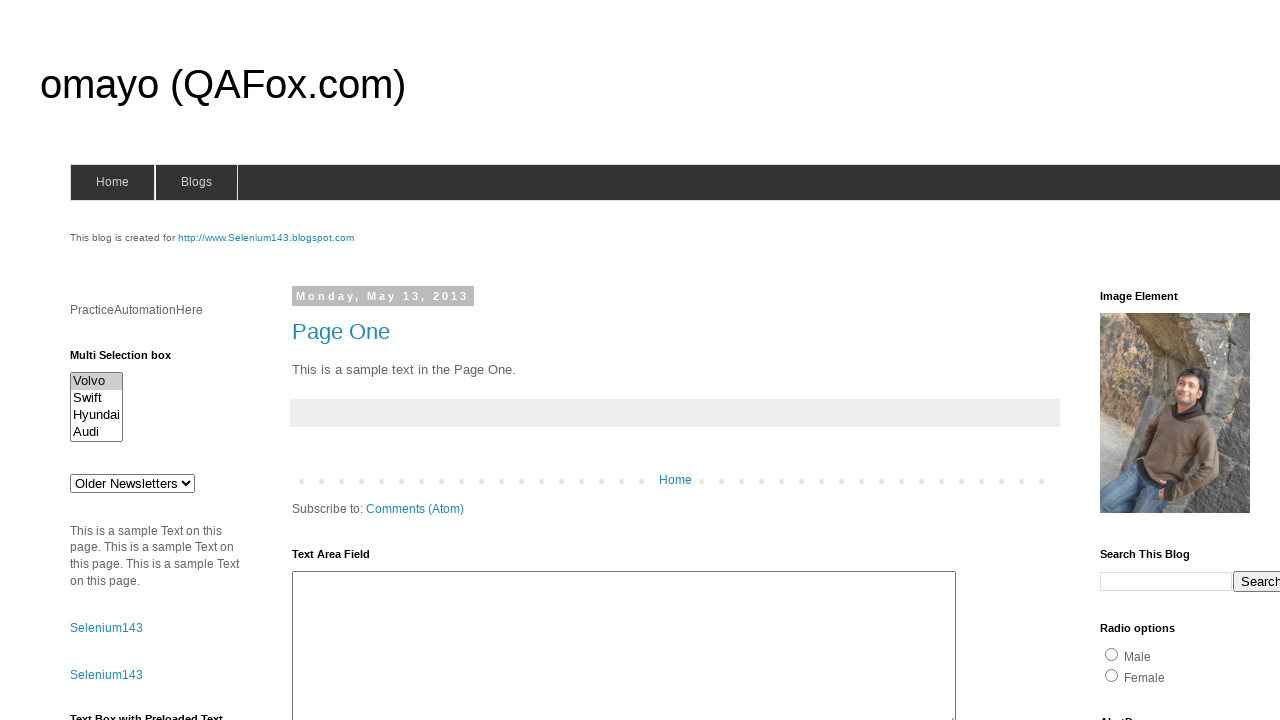

Selected 'Swift' from multi-select dropdown on #multiselect1
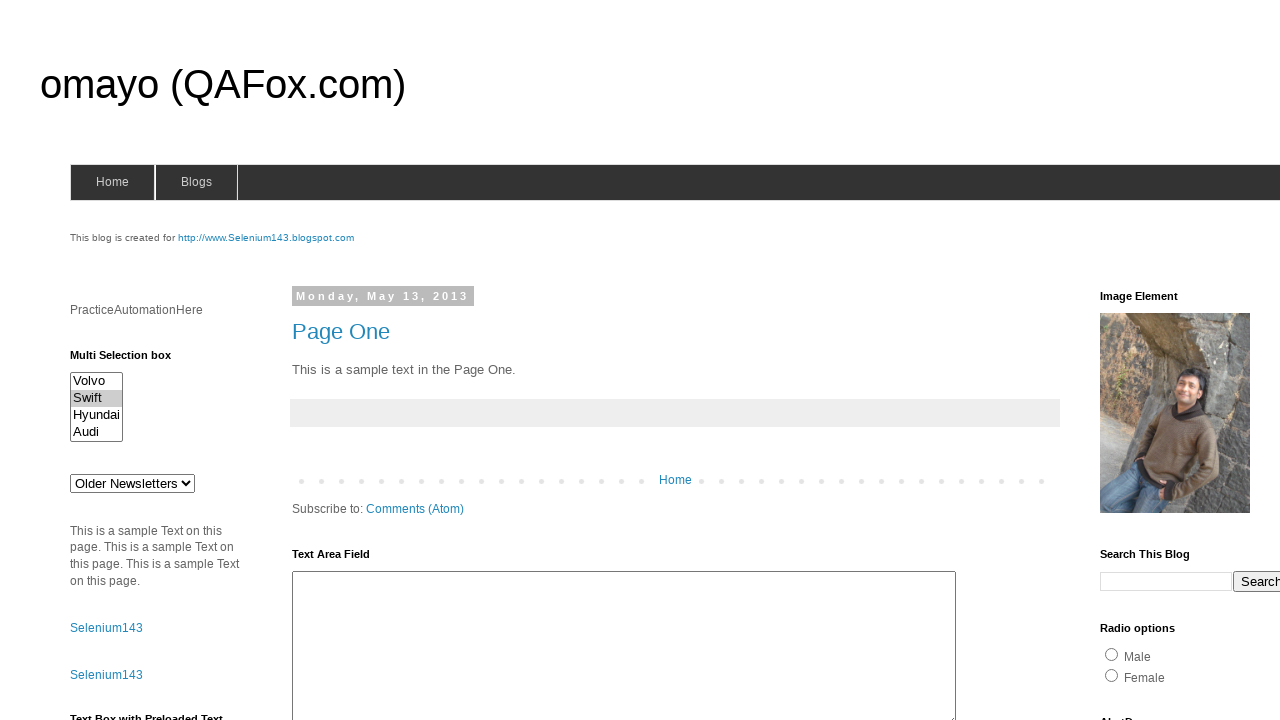

Selected 'Hyundai' from multi-select dropdown on #multiselect1
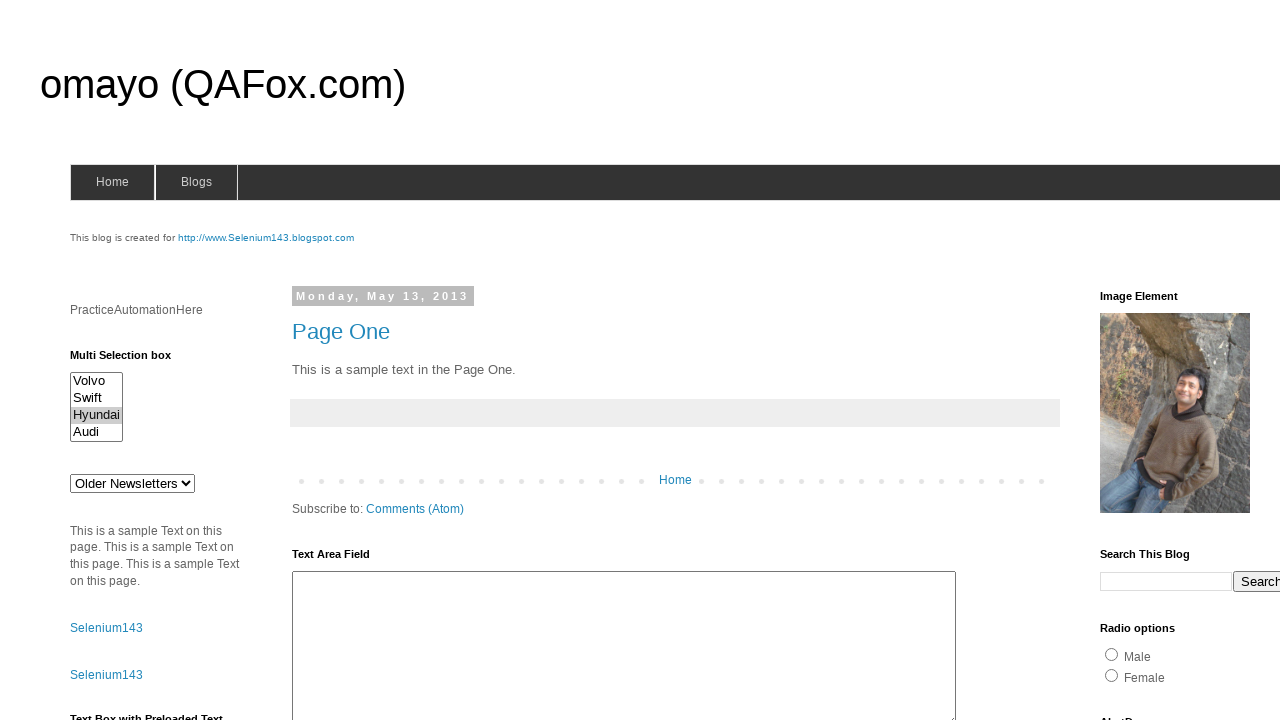

Selected 'Audi' from multi-select dropdown on #multiselect1
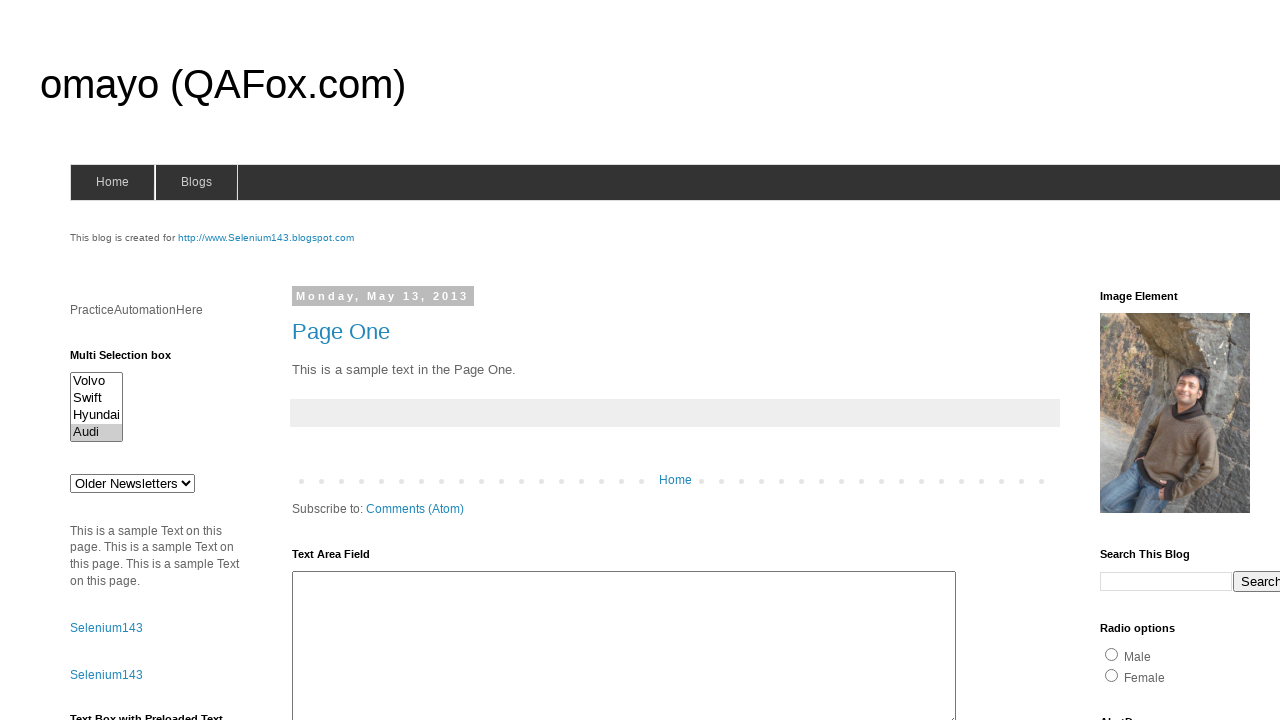

Waited 2 seconds to observe all selections
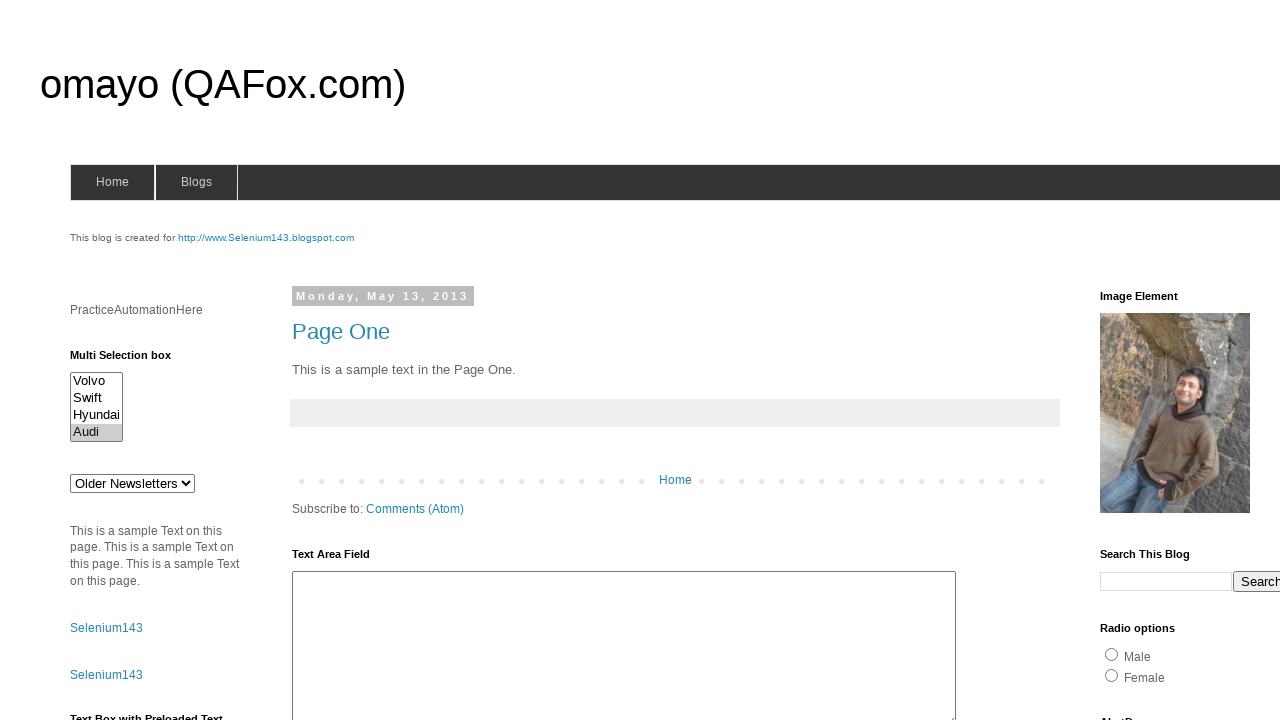

Deselected all options from multi-select dropdown on #multiselect1
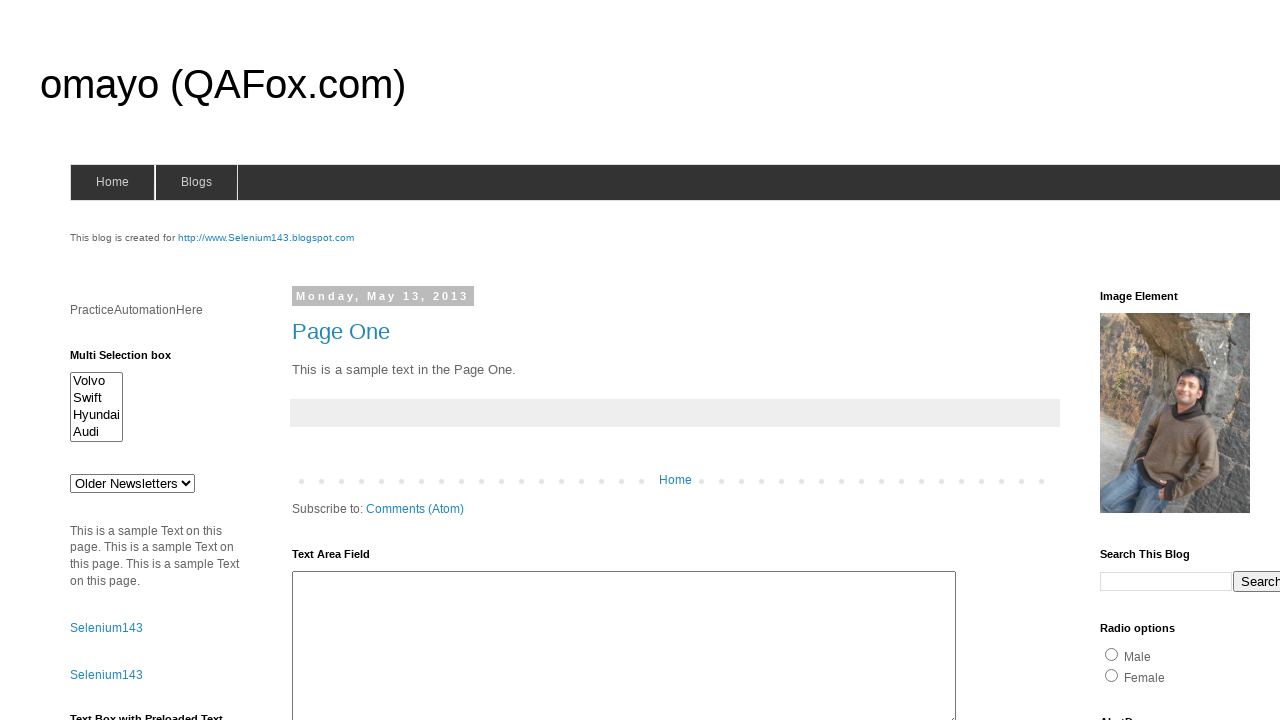

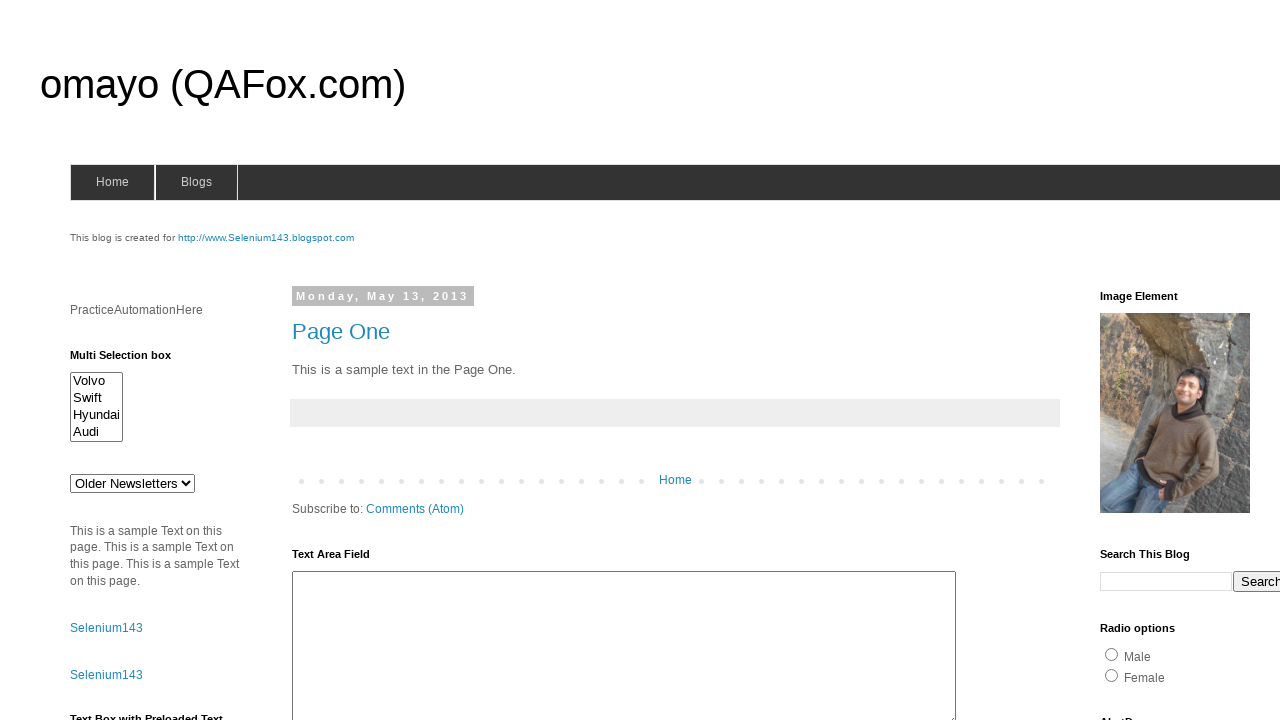